Navigates to Rediff.com and verifies that links are present on the page

Starting URL: http://rediff.com

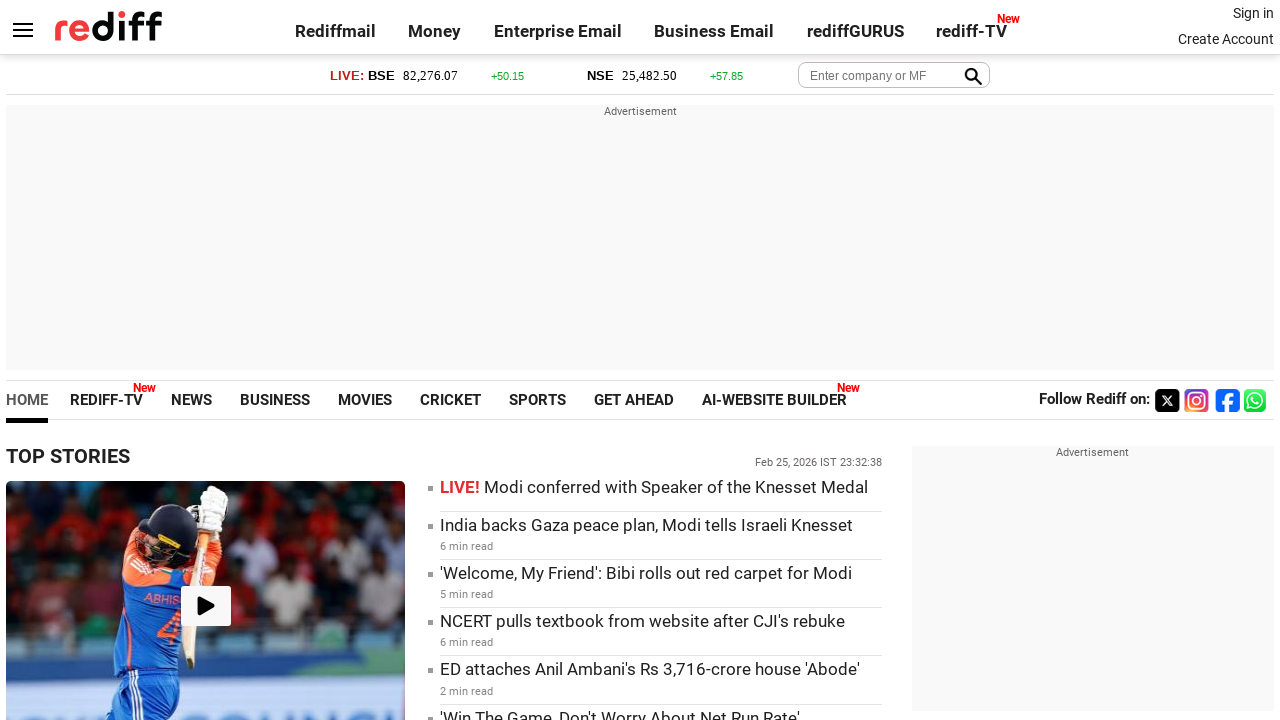

Navigated to Rediff.com
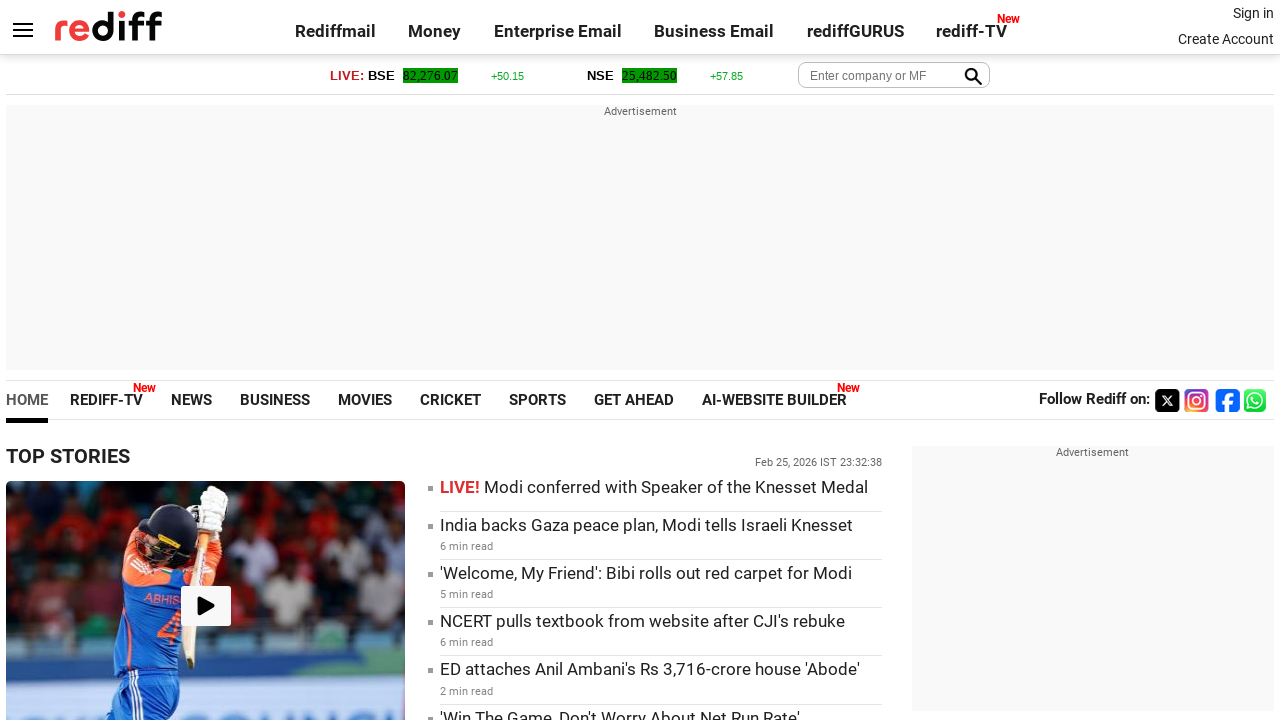

Waited for links to load on the page
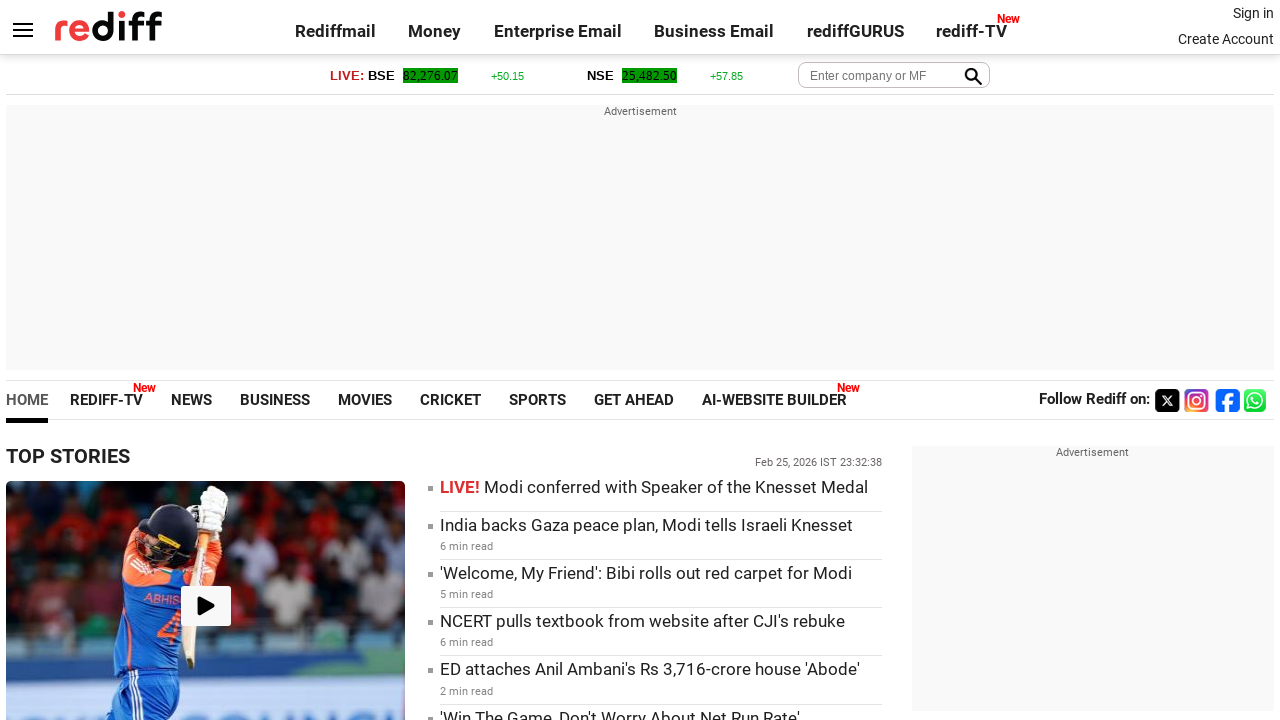

Retrieved 395 links from the page
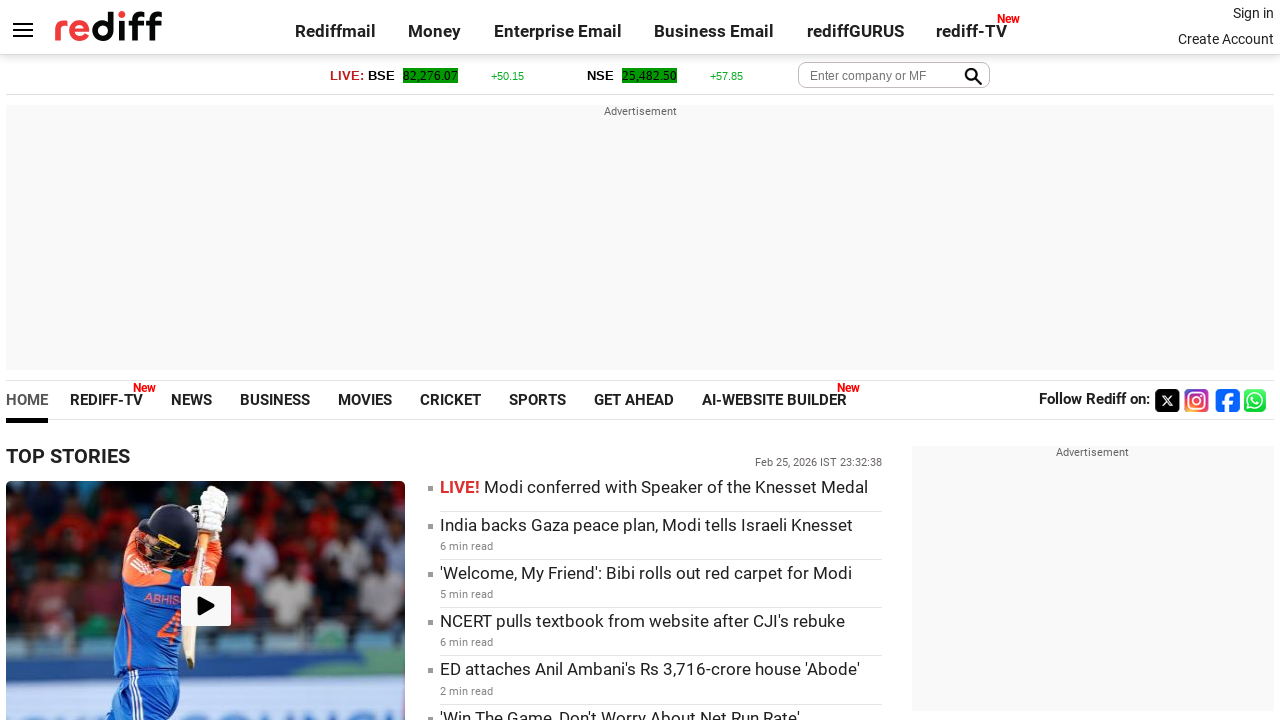

Verified that links are present on the page
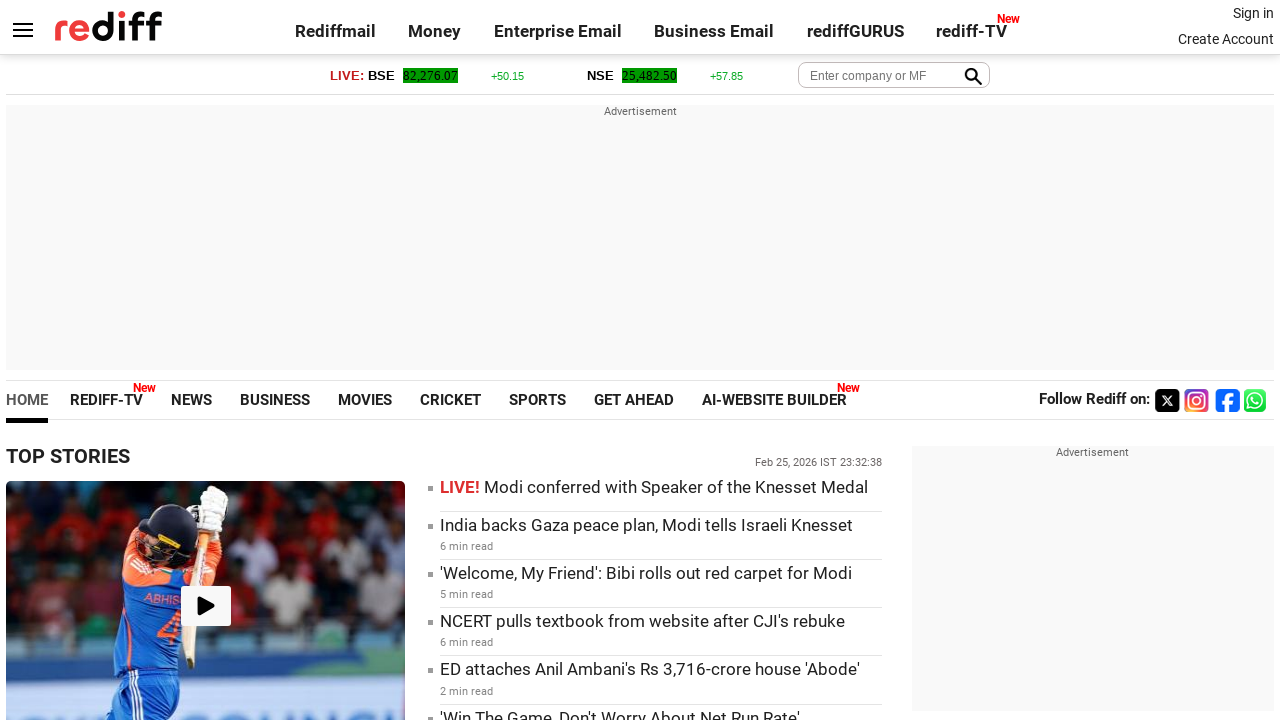

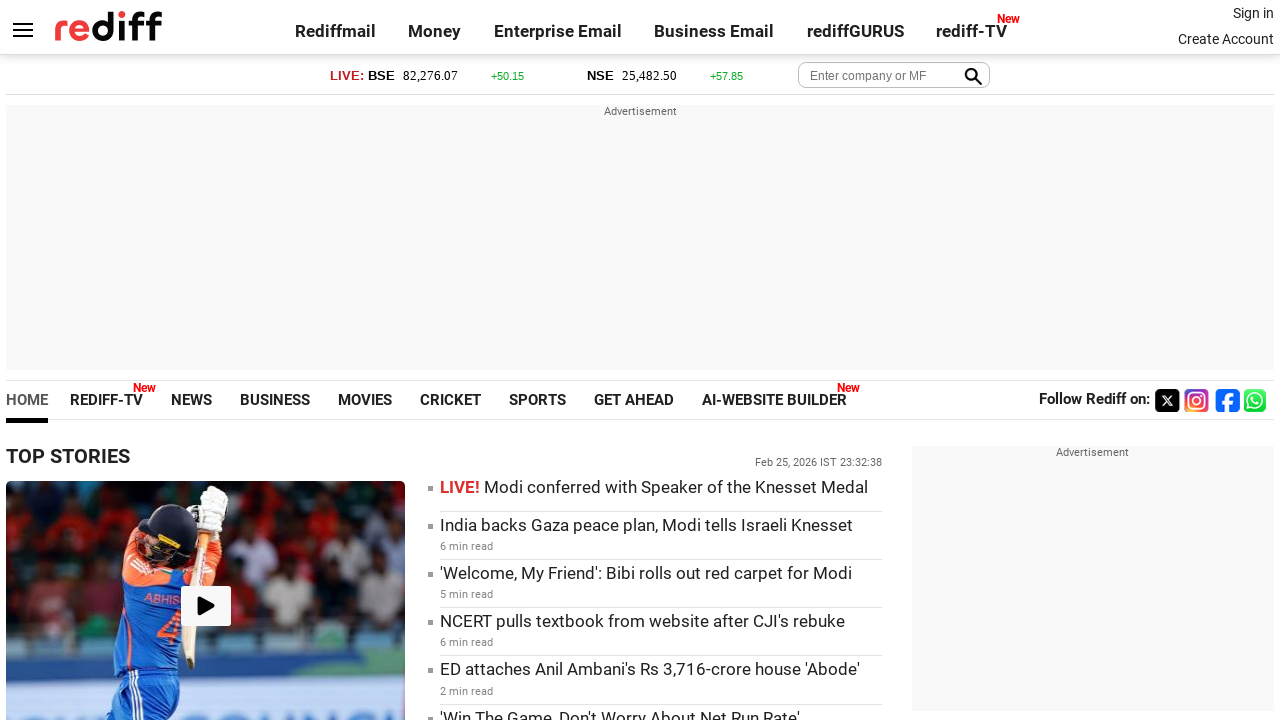